Tests keyboard input by sending a tab key press without targeting a specific element and verifying the result text displays the correct key pressed.

Starting URL: http://the-internet.herokuapp.com/key_presses

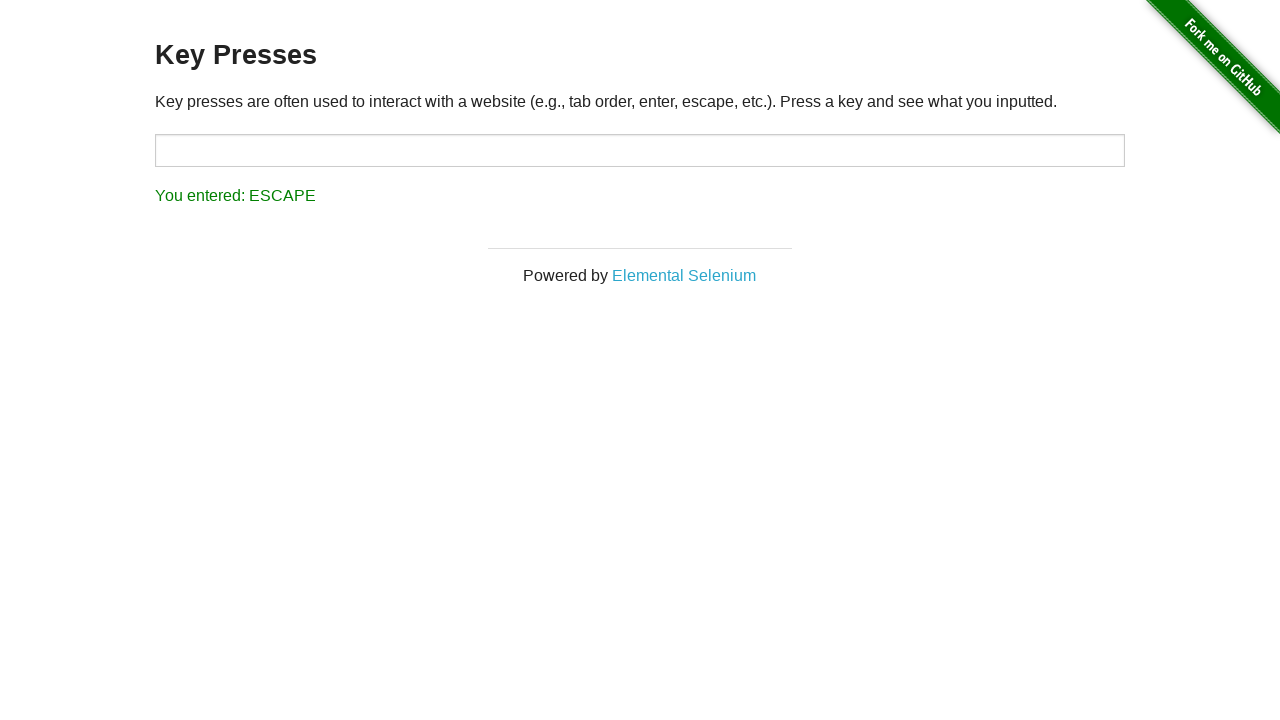

Pressed Tab key without targeting a specific element
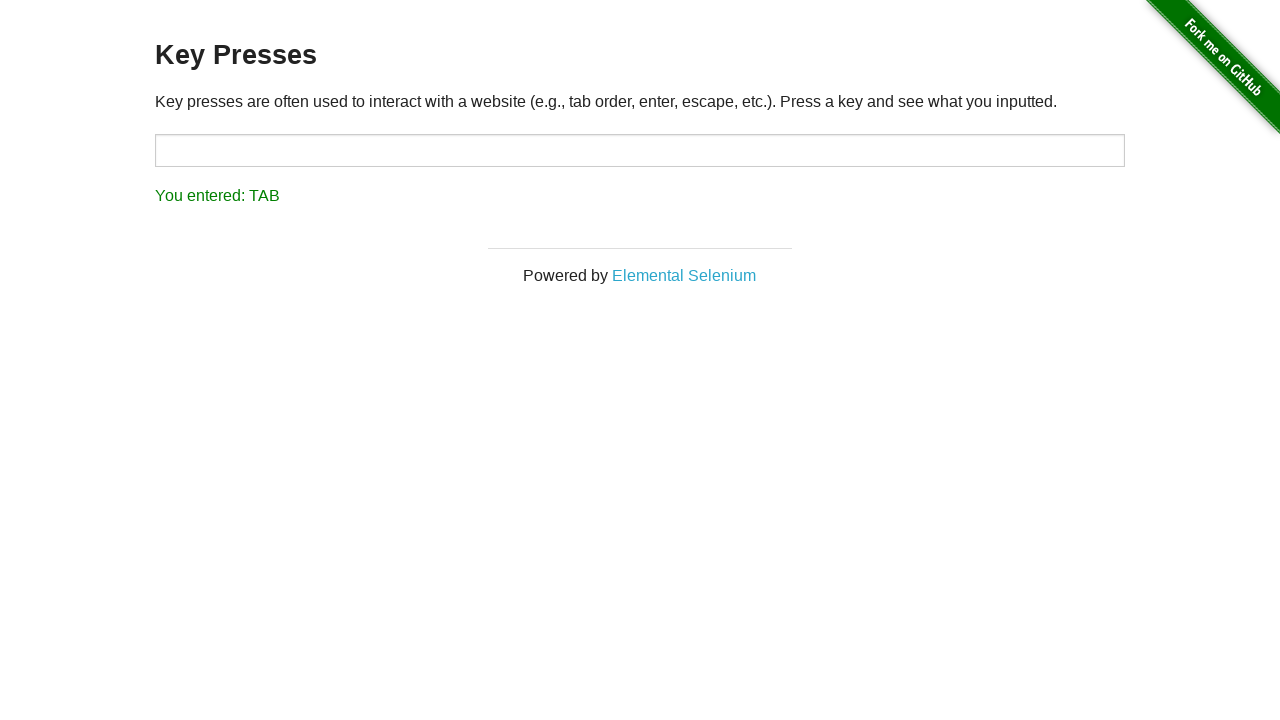

Result element loaded and is visible
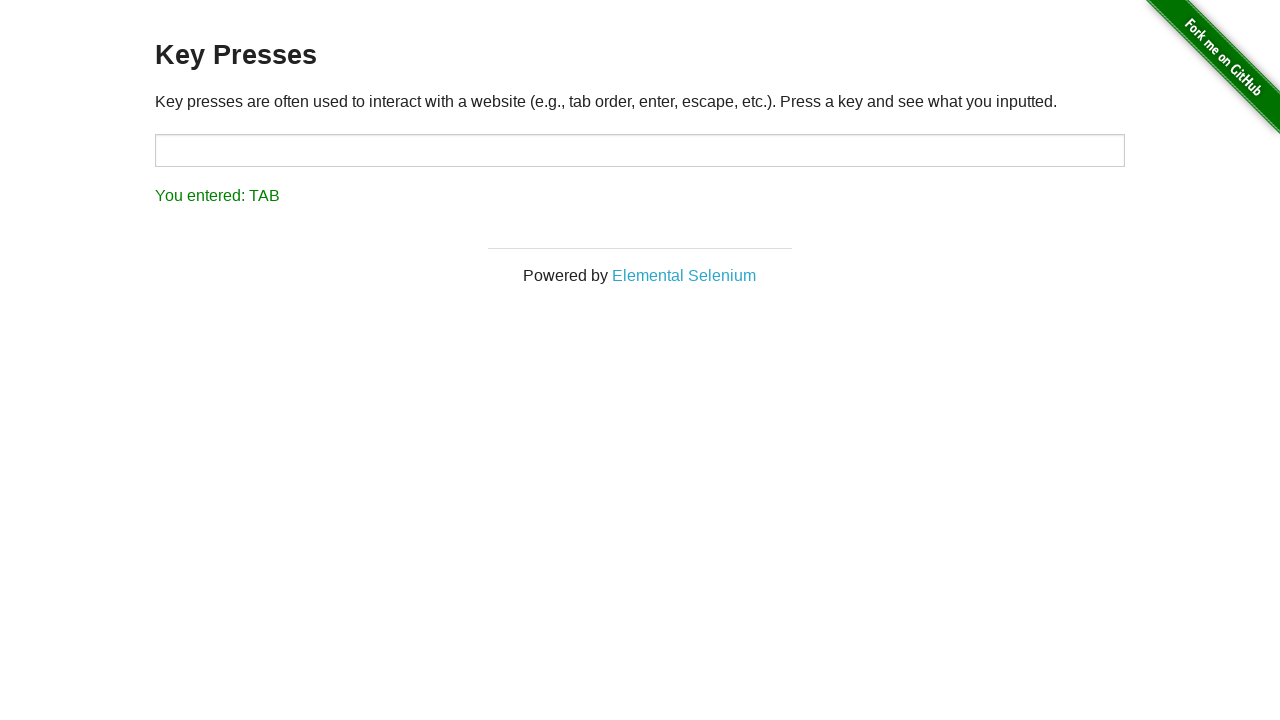

Retrieved result text content
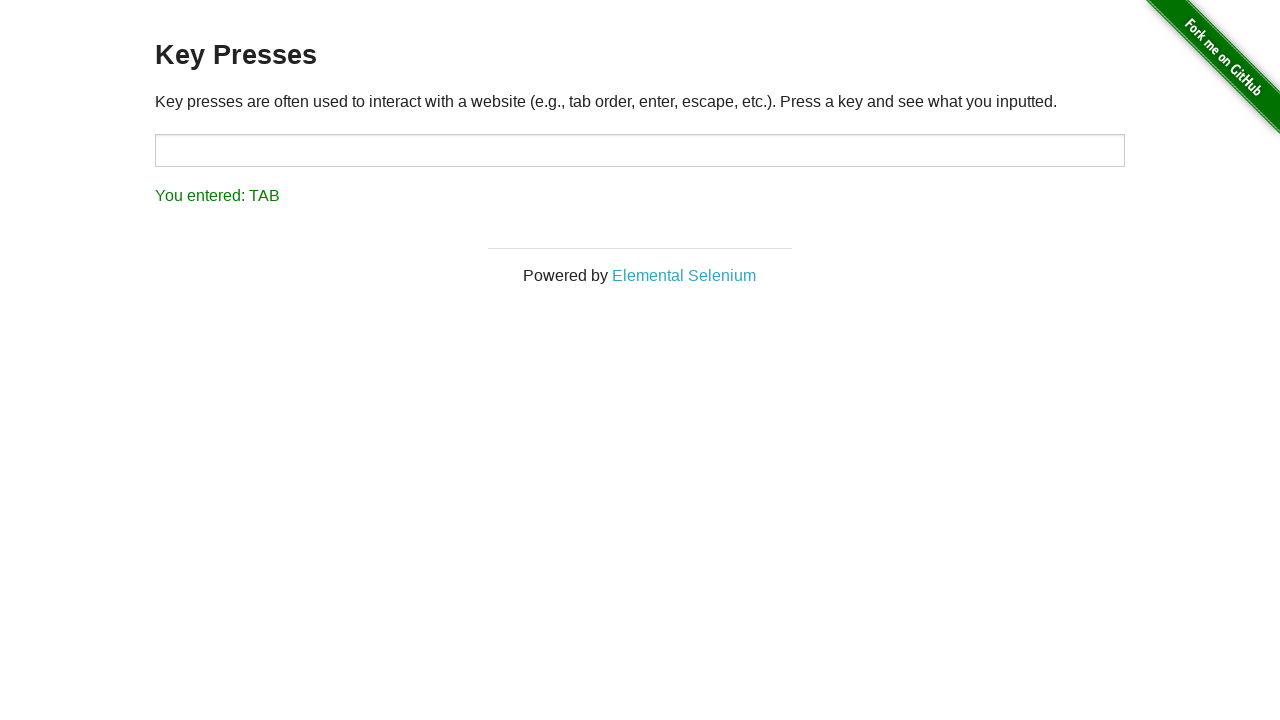

Verified result text displays 'You entered: TAB' as expected
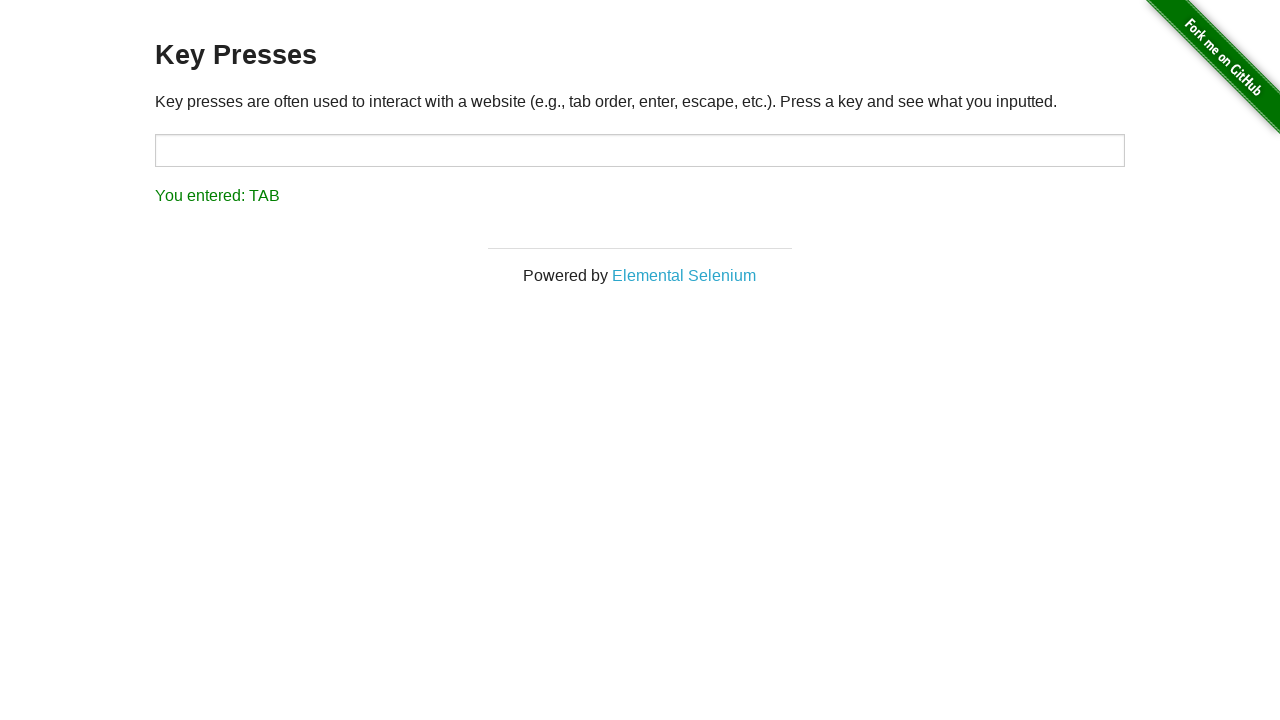

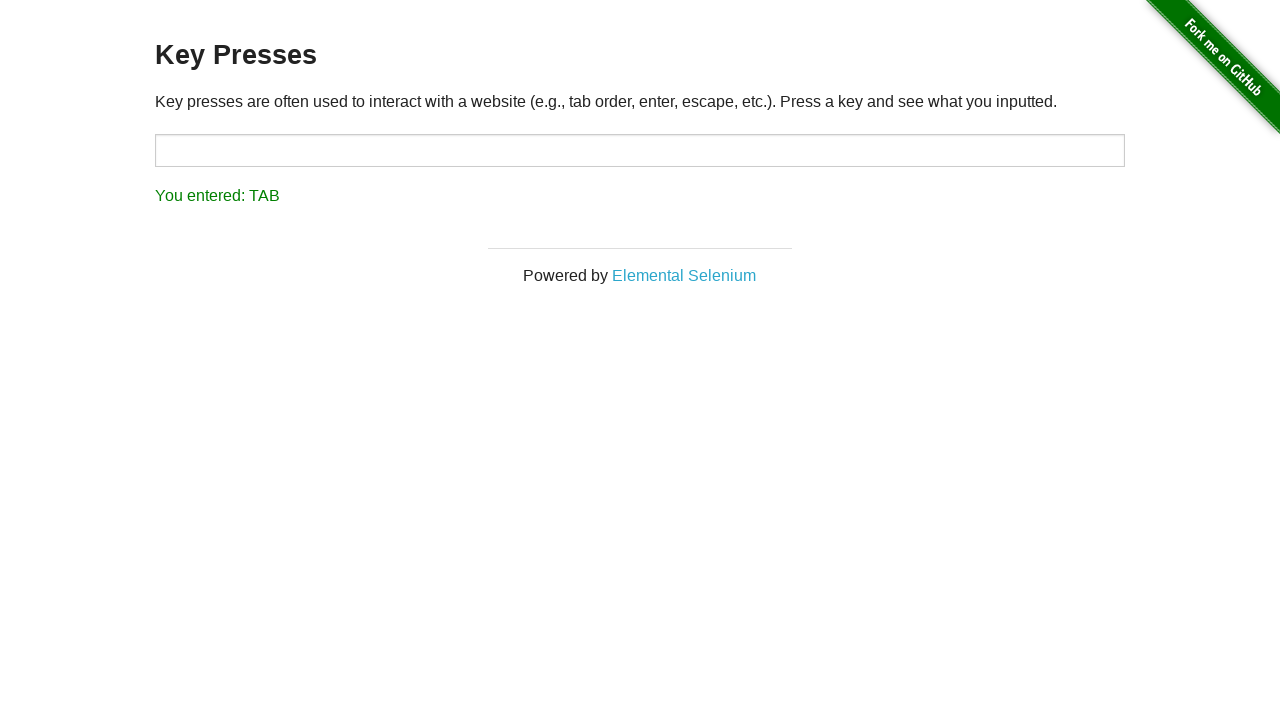